Tests iframe navigation on a demo automation testing site by clicking on "Single Iframe" and "Iframe with in an Iframe" links to switch between different iframe views.

Starting URL: http://demo.automationtesting.in/Frames.html

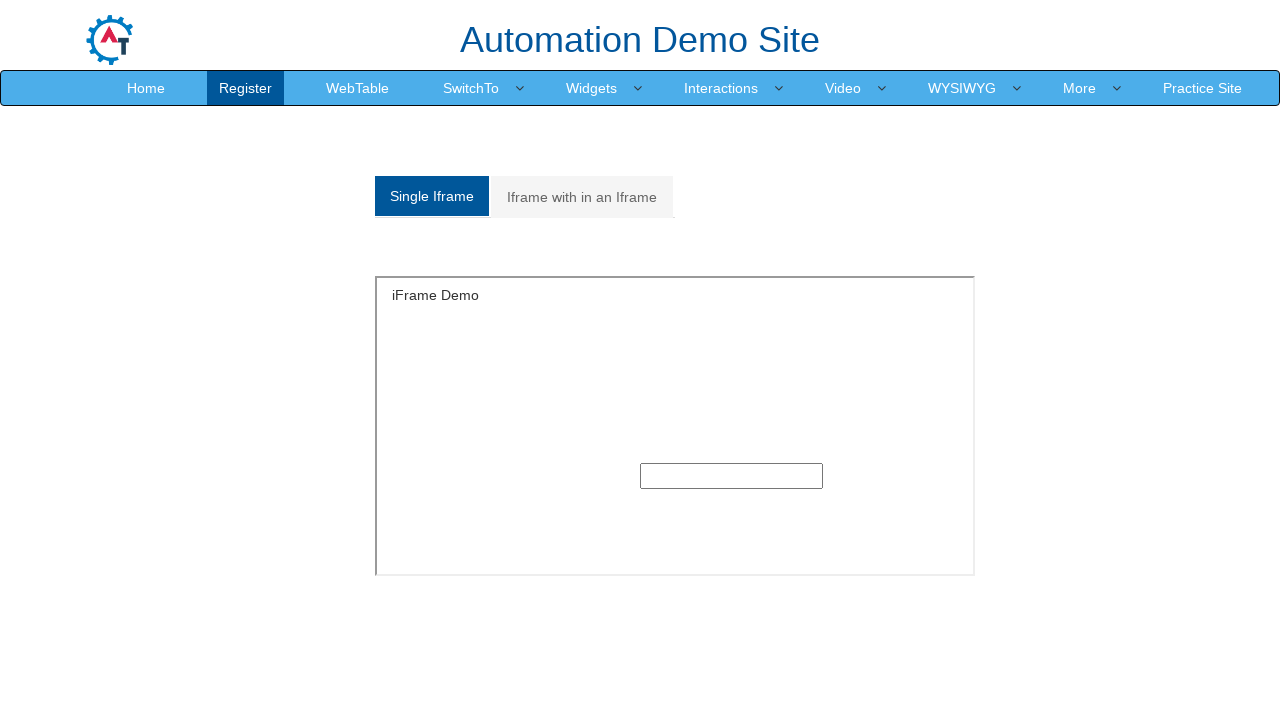

Clicked on 'Single Iframe' link at (432, 196) on xpath=//a[normalize-space()='Single Iframe']
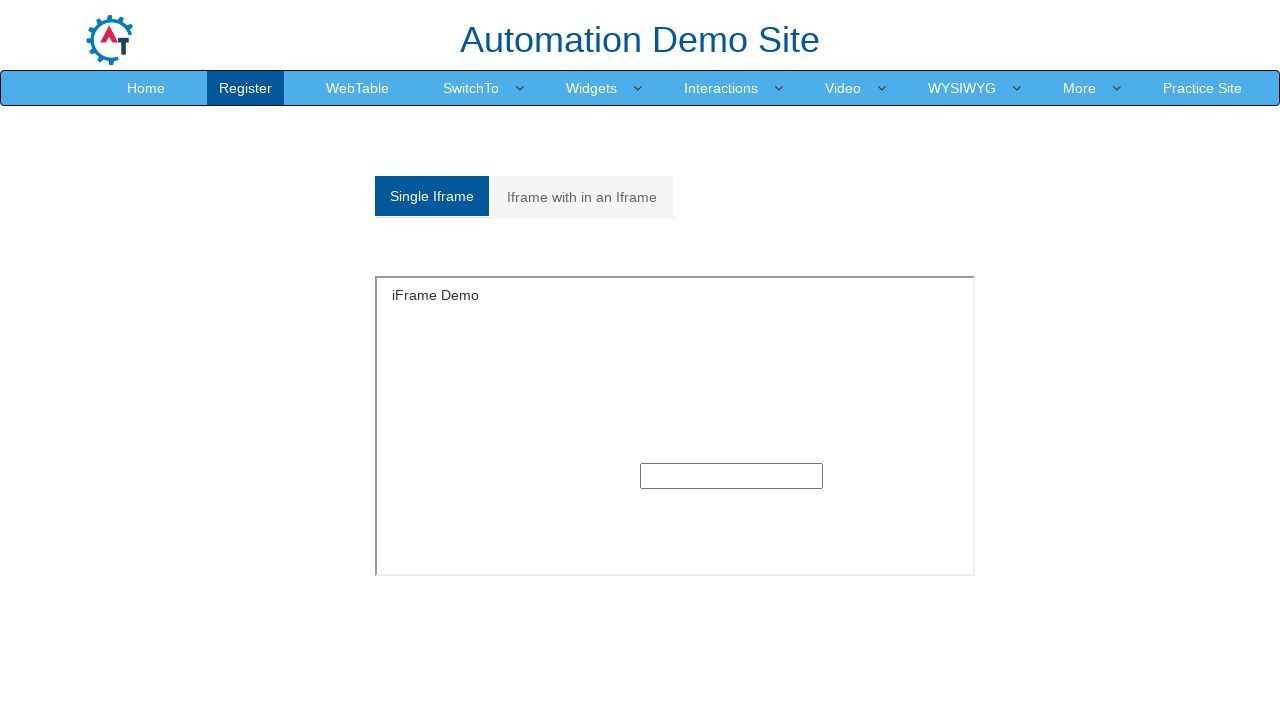

Waited 1 second for page to stabilize
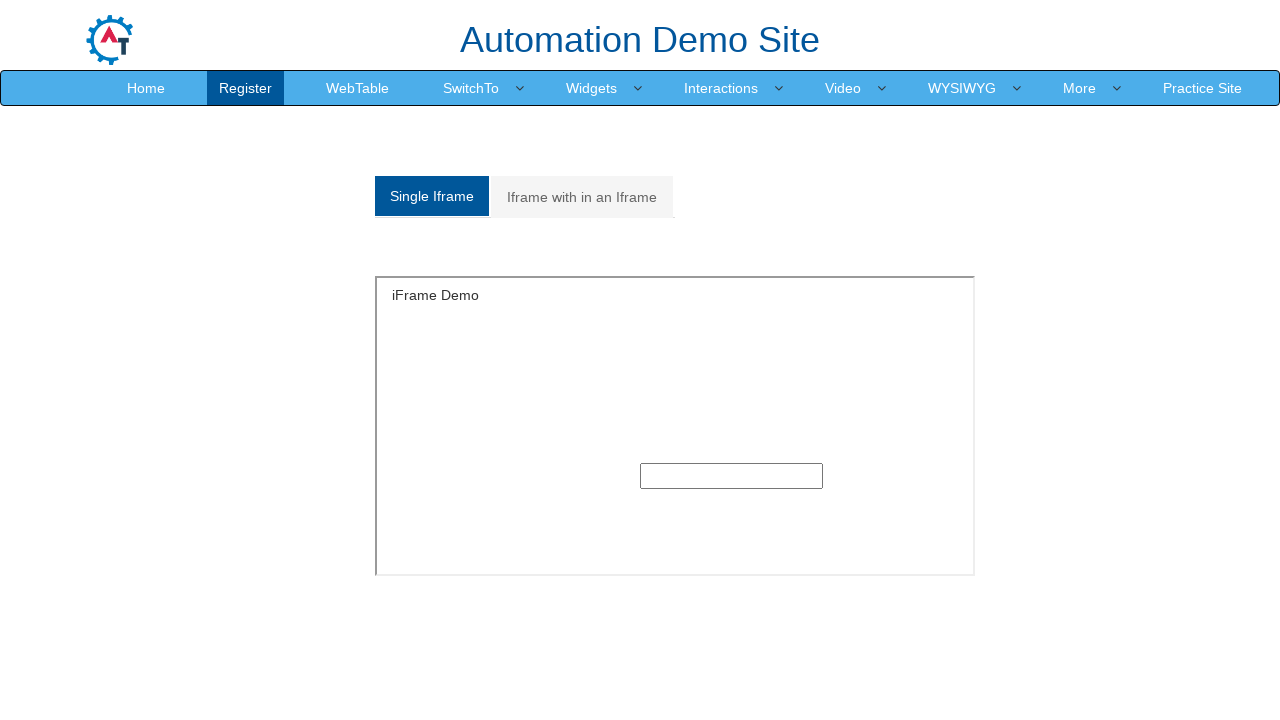

Clicked on 'Iframe with in an Iframe' link at (582, 197) on xpath=//a[normalize-space()='Iframe with in an Iframe']
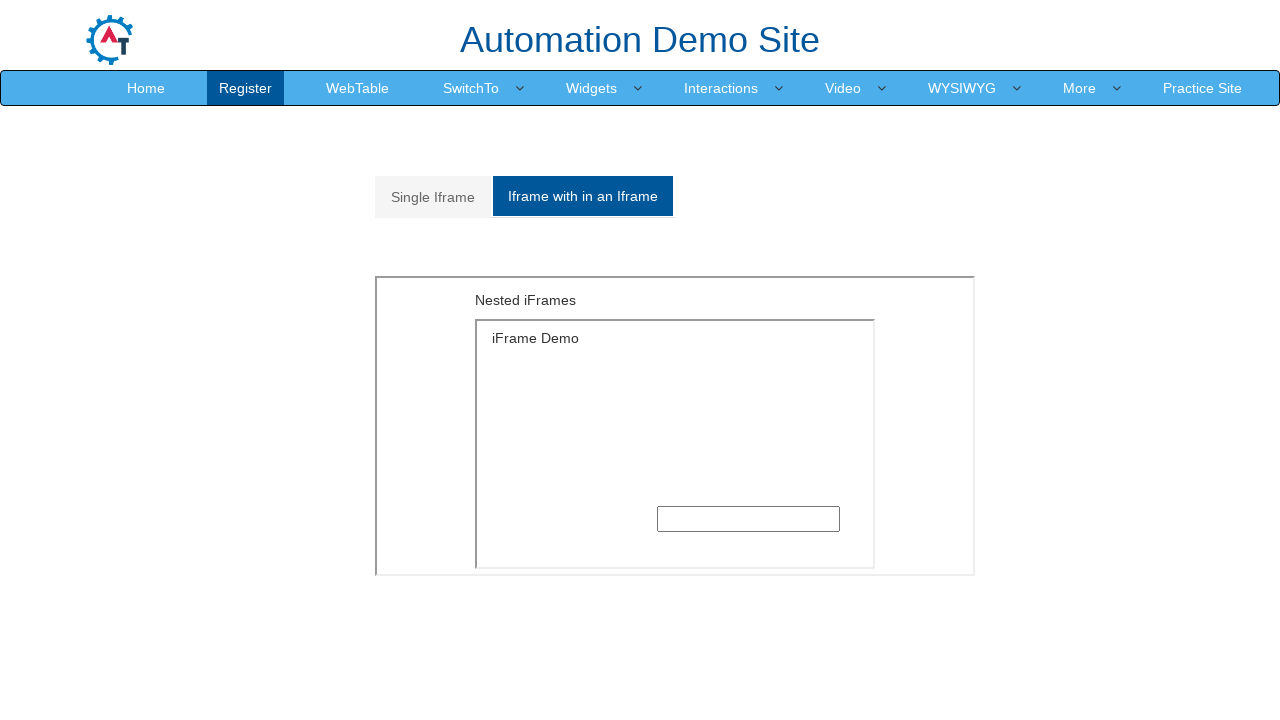

Nested iframe section loaded and verified
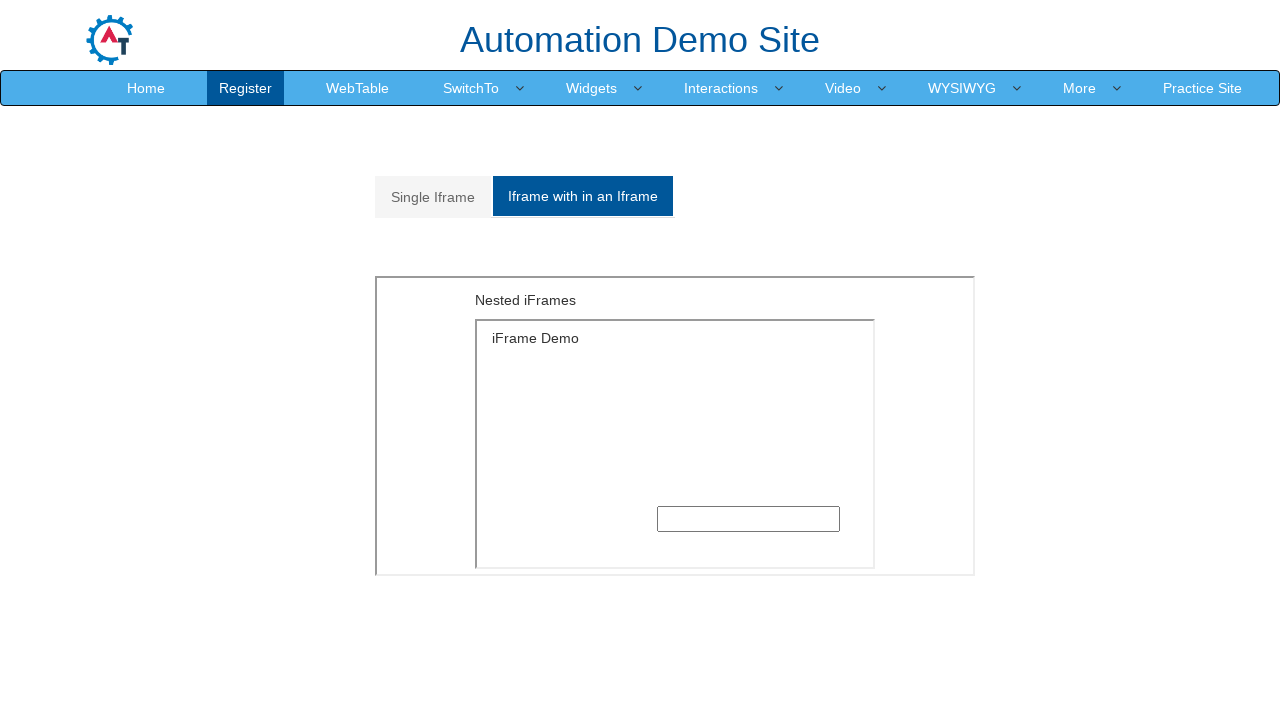

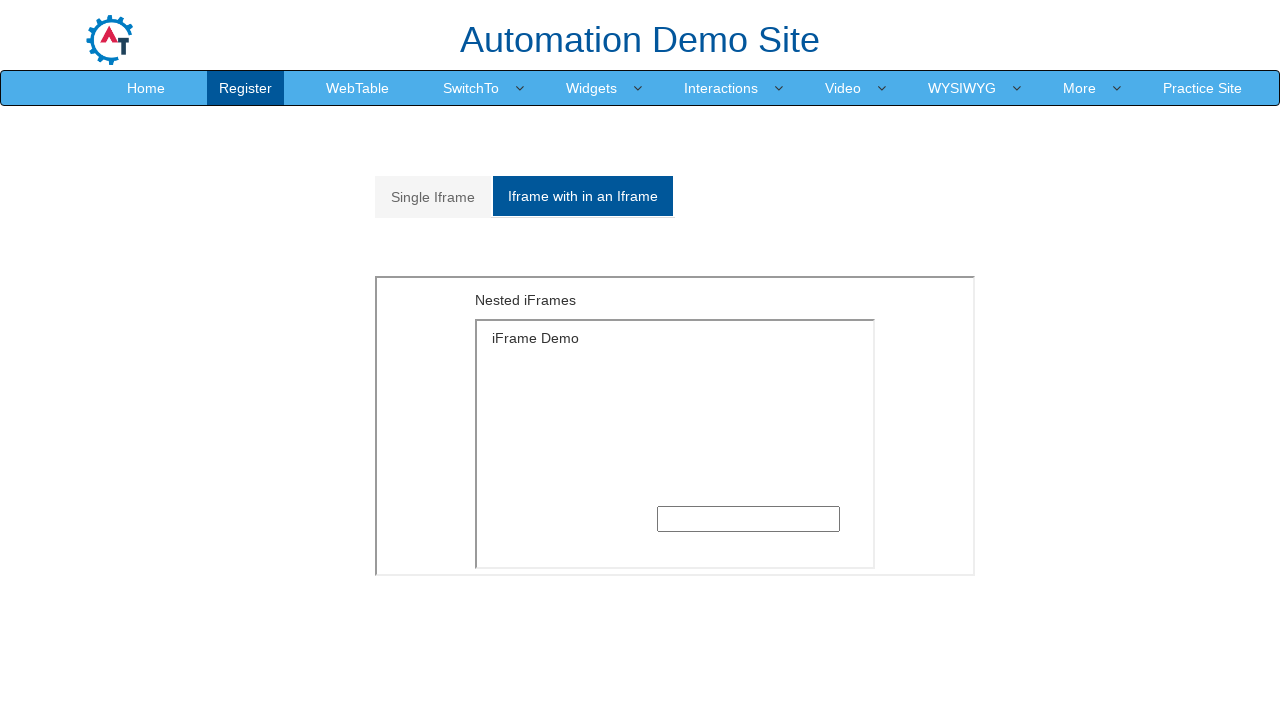